Tests JavaScript prompt alert handling by clicking a button to trigger a prompt, entering text into the prompt, and accepting it

Starting URL: https://v1.training-support.net/selenium/javascript-alerts

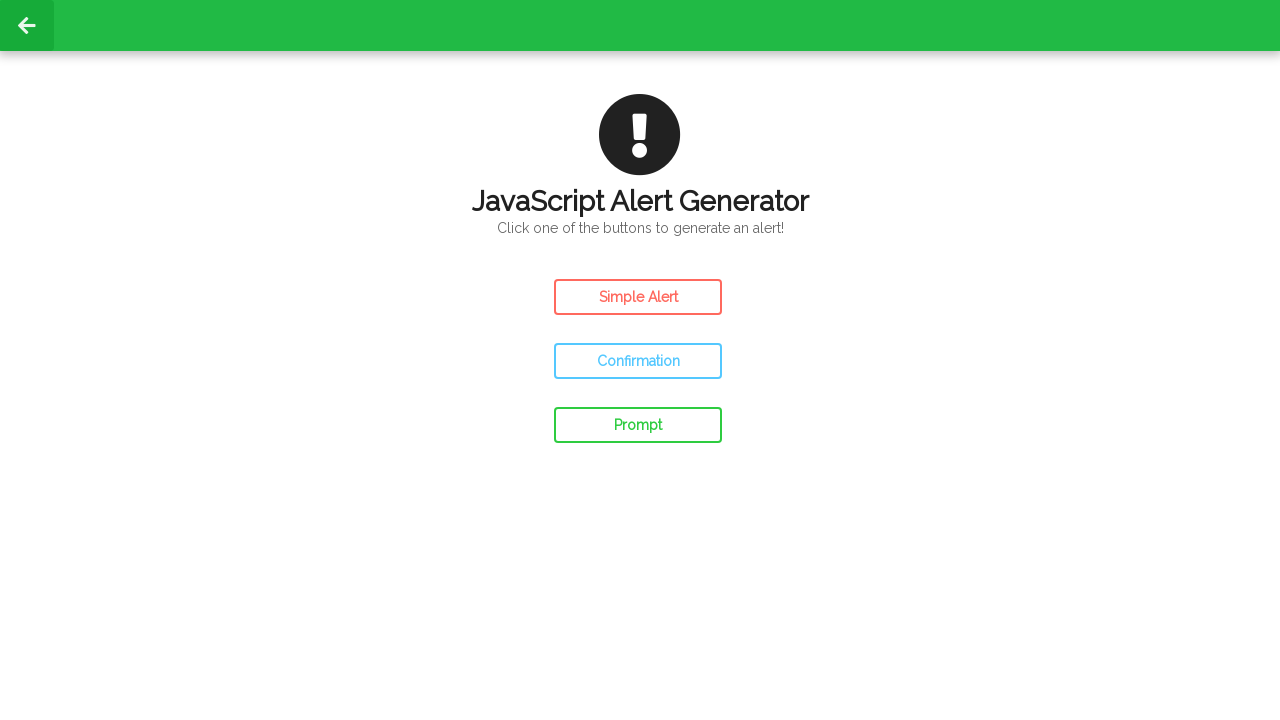

Clicked the prompt button to trigger JavaScript prompt alert at (638, 425) on #prompt
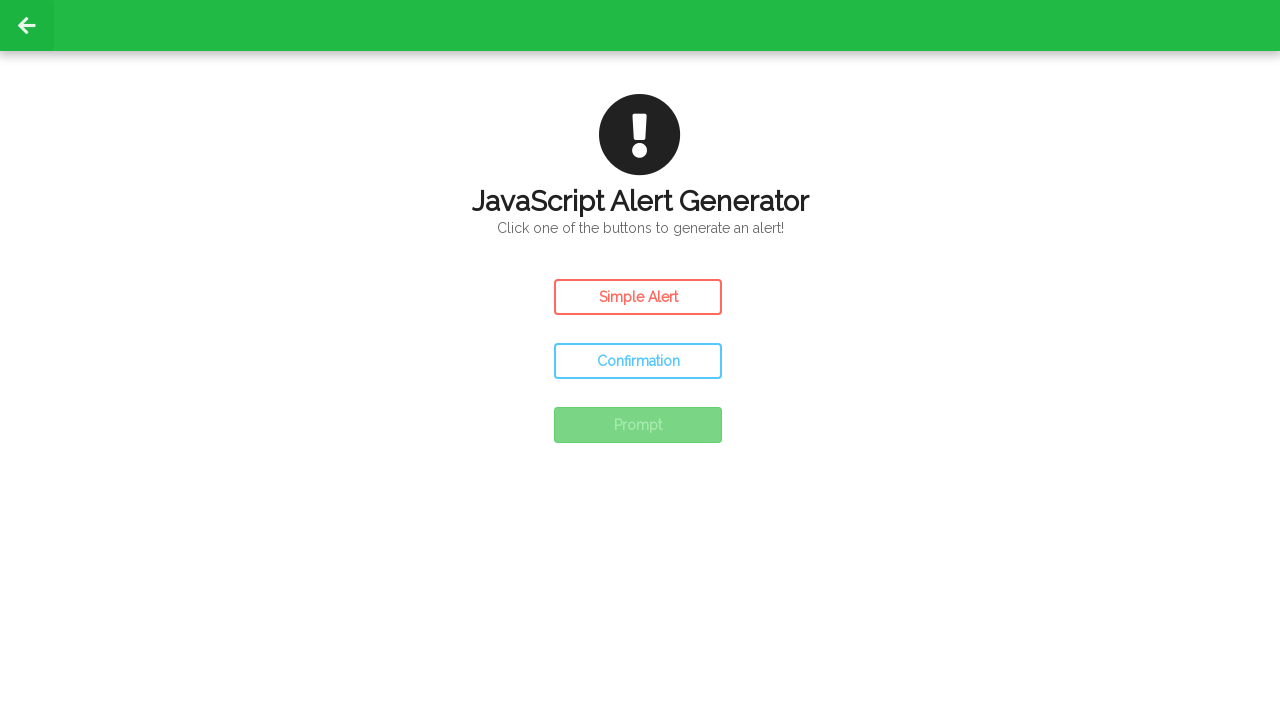

Set up dialog handler to accept prompt with 'Awesome!' text
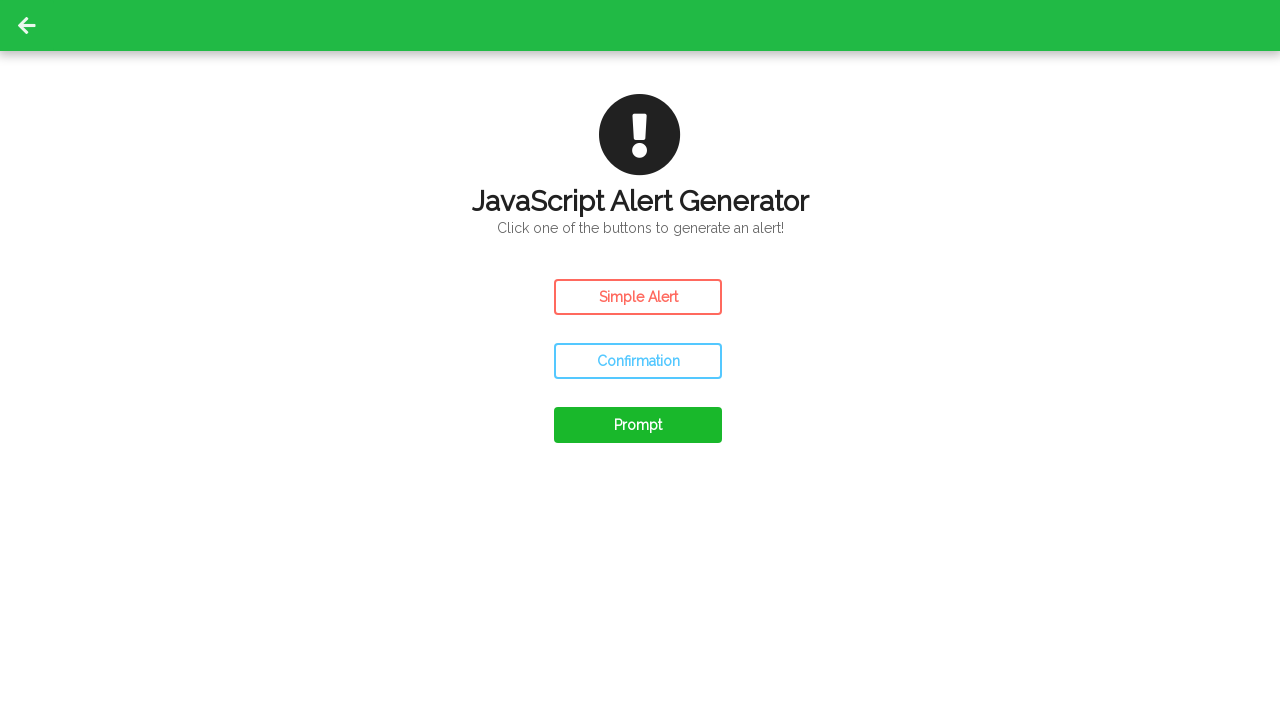

Clicked the prompt button again to trigger the dialog at (638, 425) on #prompt
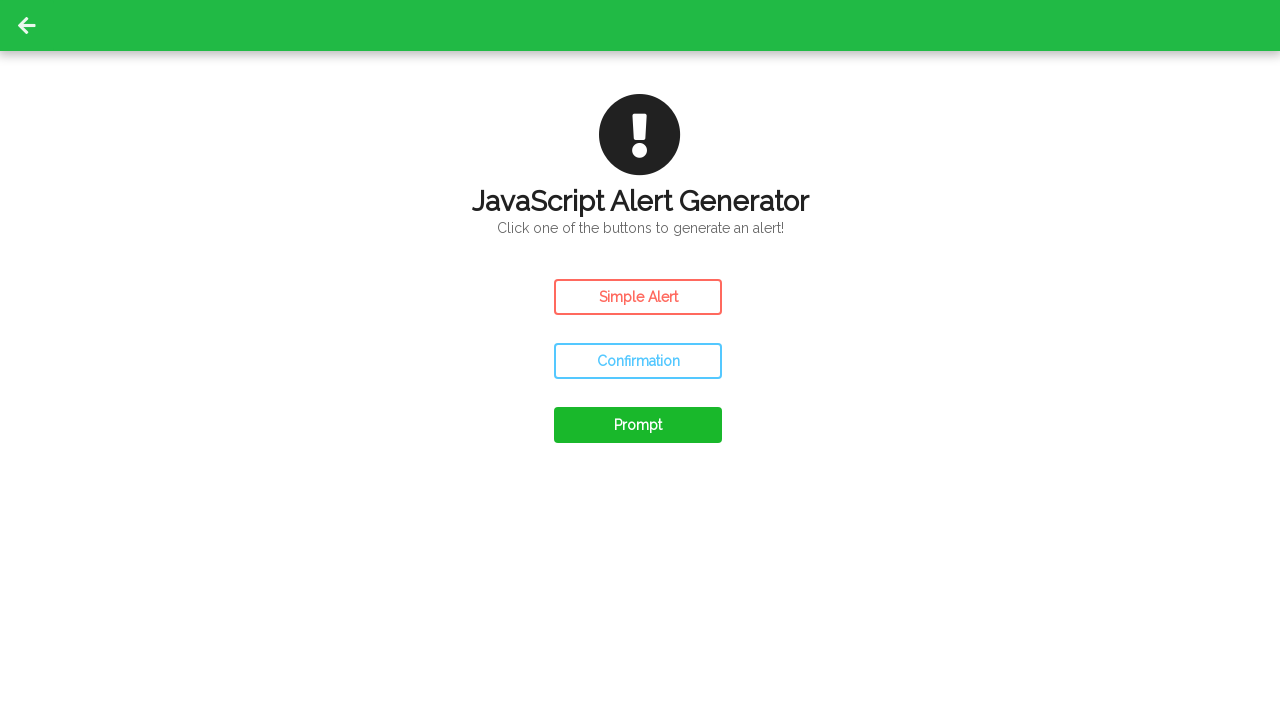

Waited for the dialog interaction to complete
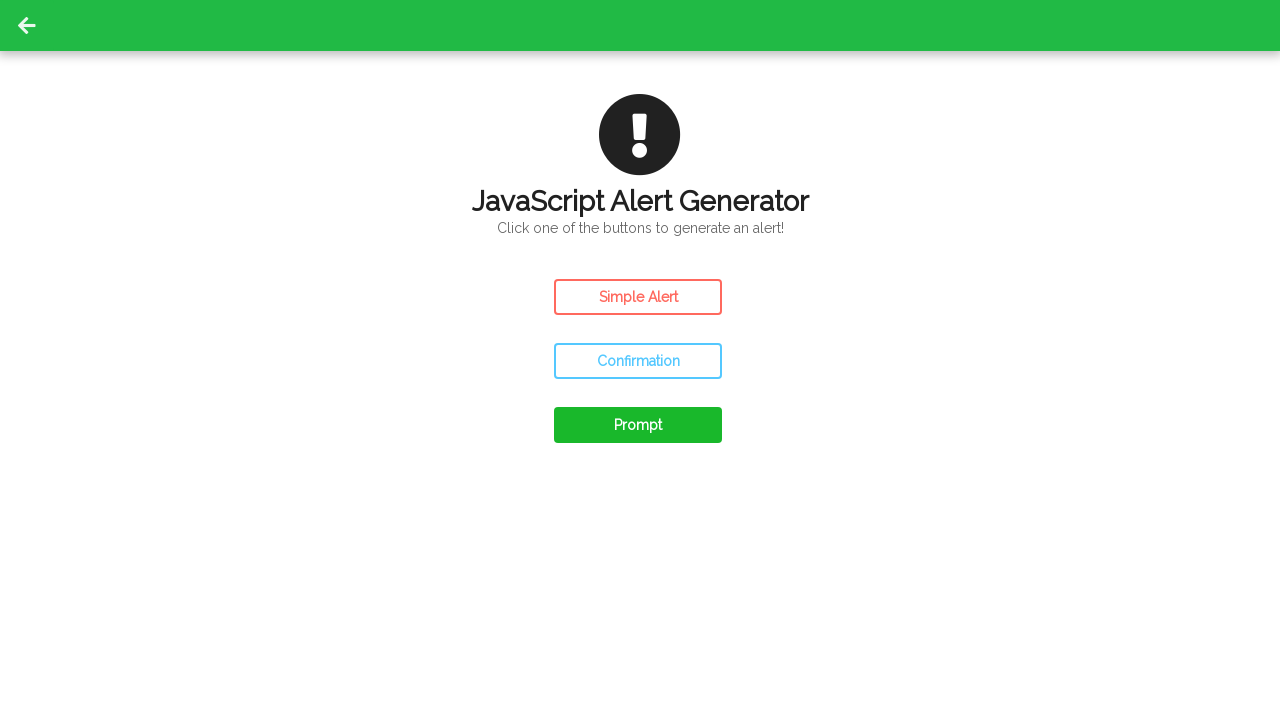

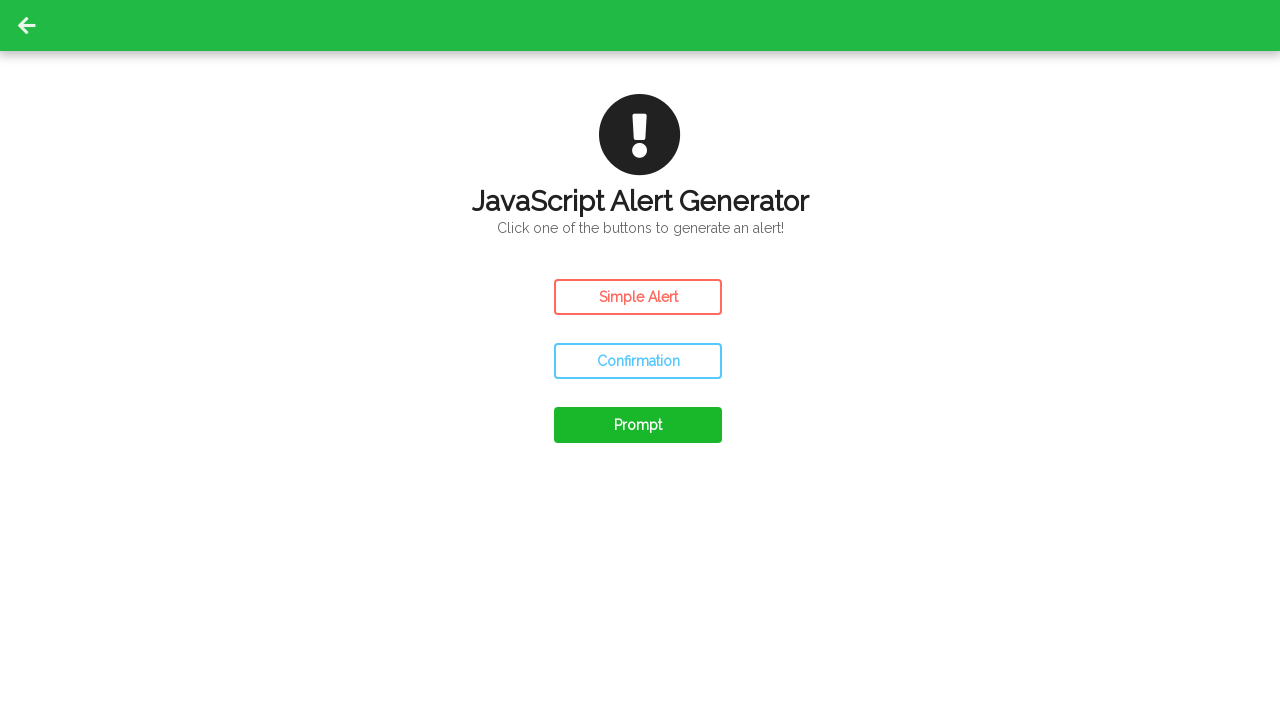